Tests the country selection dropdown on a dummy ticket booking form by clicking the dropdown and selecting India from the list of countries.

Starting URL: https://www.dummyticket.com/dummy-ticket-for-visa-application/

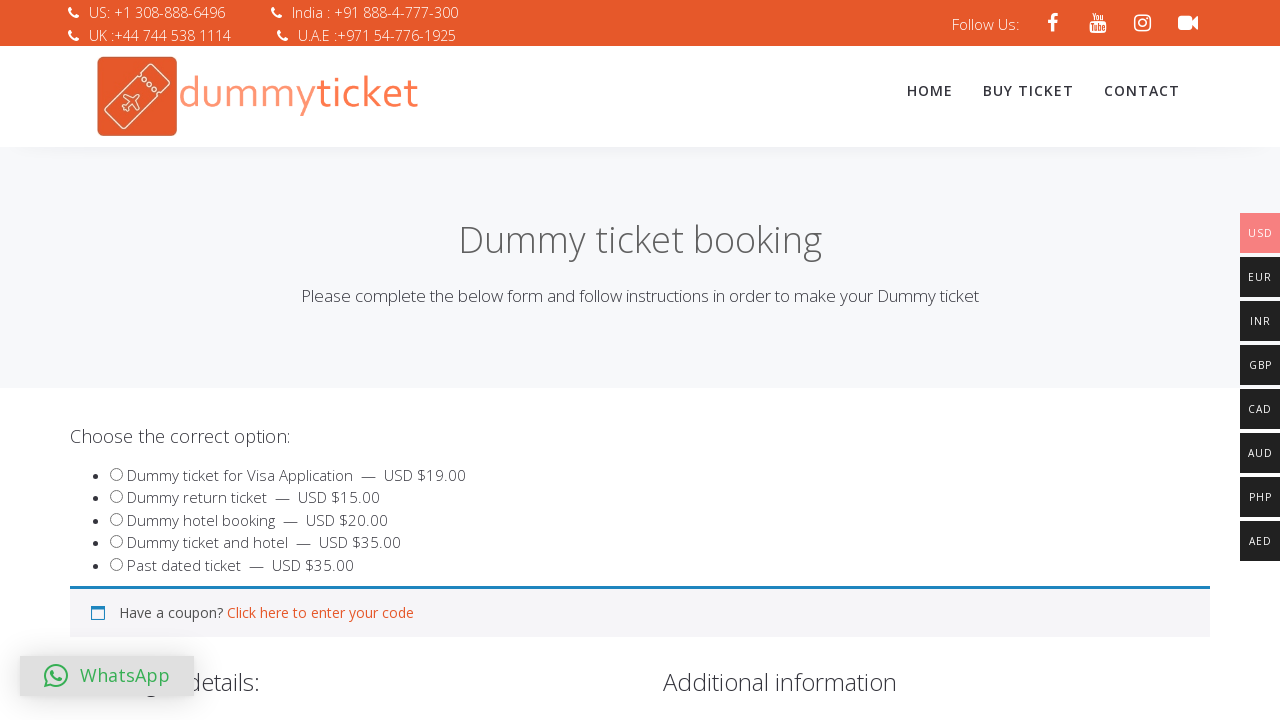

Clicked on country dropdown to open it at (344, 360) on span#select2-billing_country-container
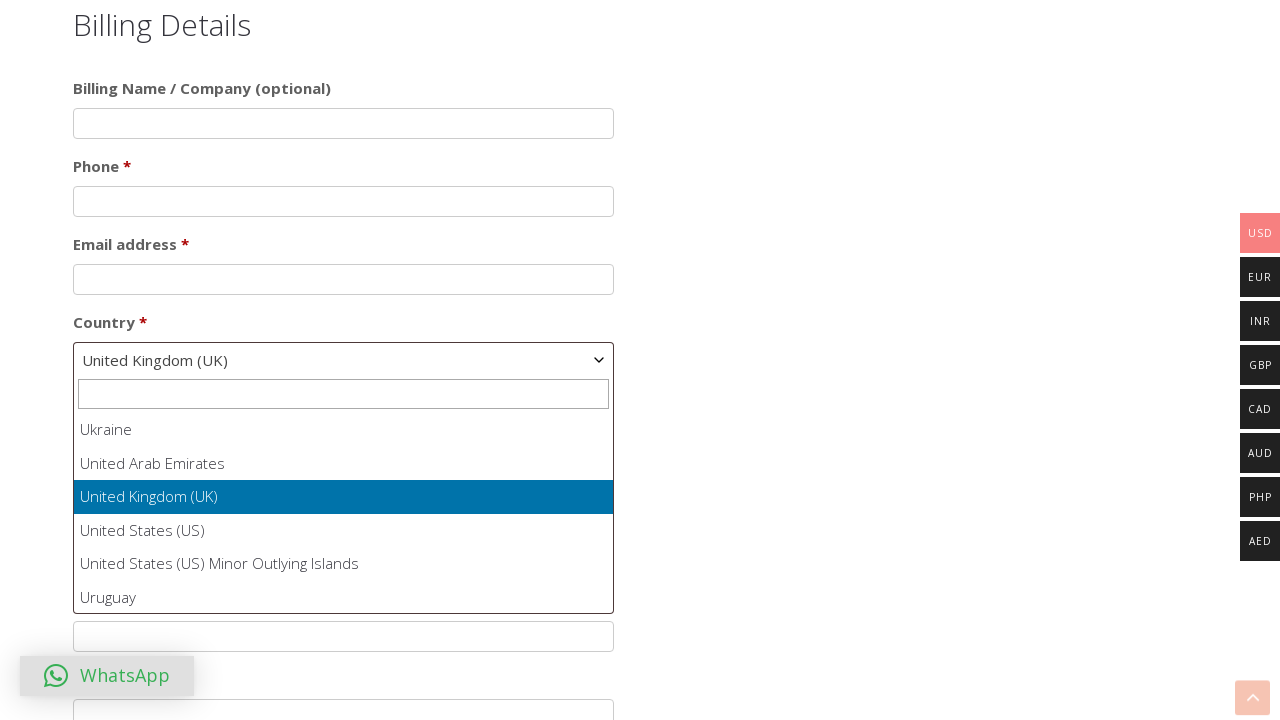

Dropdown options loaded
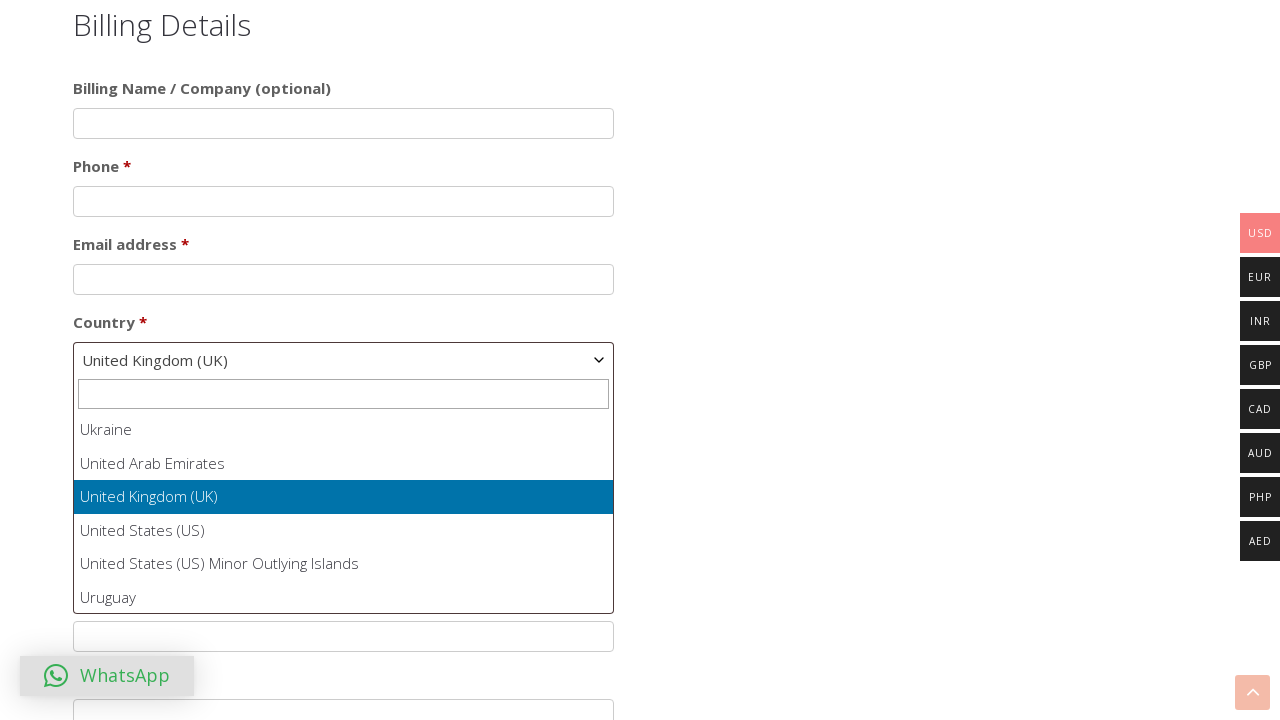

Selected India from country dropdown at (344, 512) on li.select2-results__option:has-text('India')
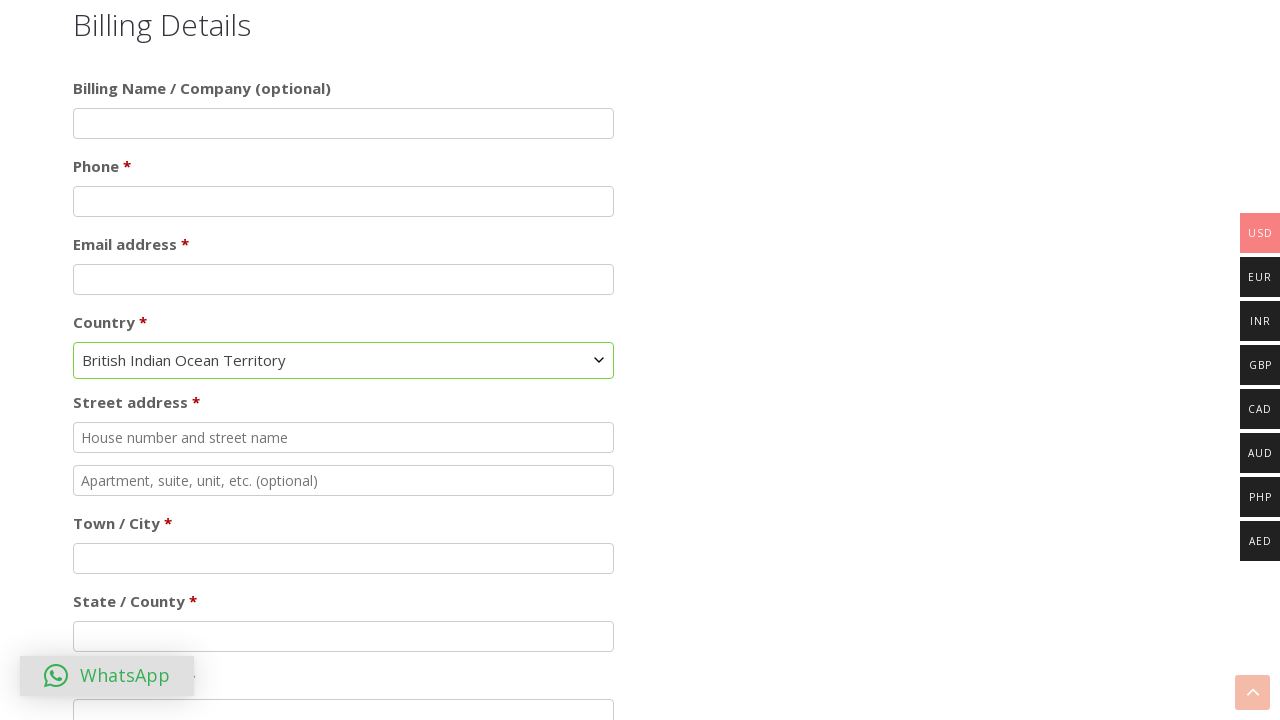

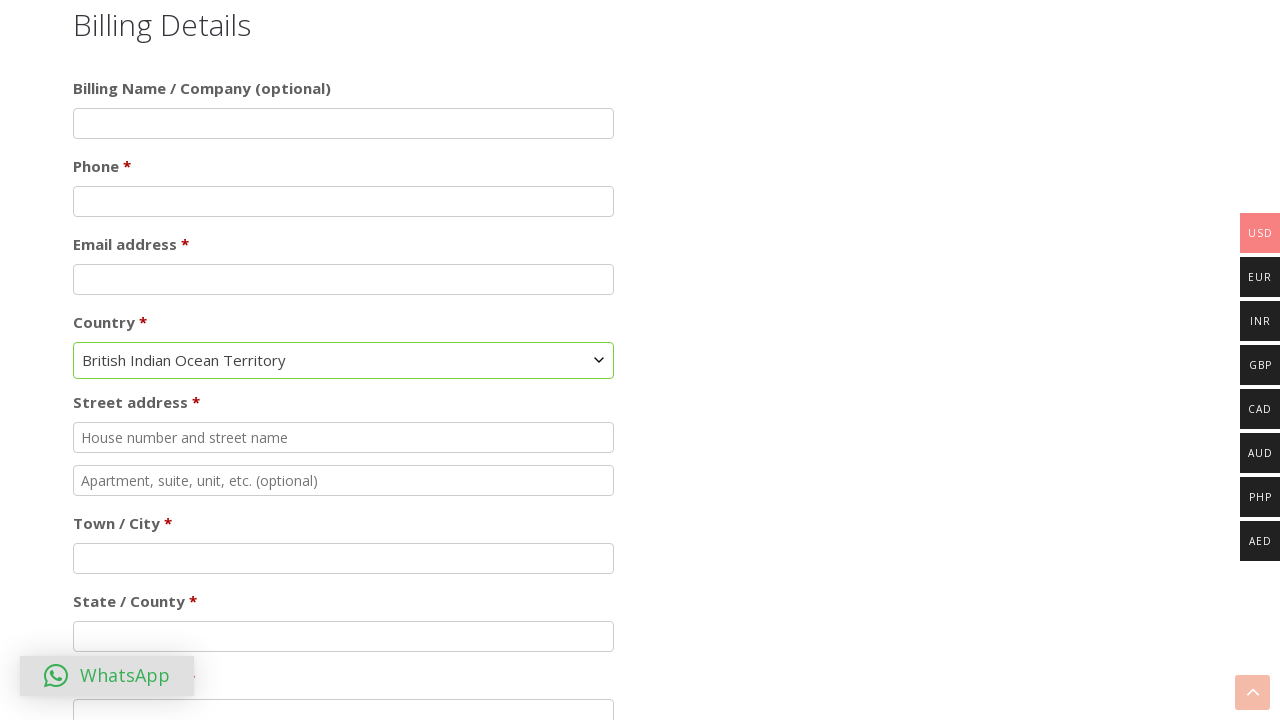